Tests enabling a disabled input field by clicking the Enable button and verifying the field becomes enabled

Starting URL: https://the-internet.herokuapp.com/dynamic_controls

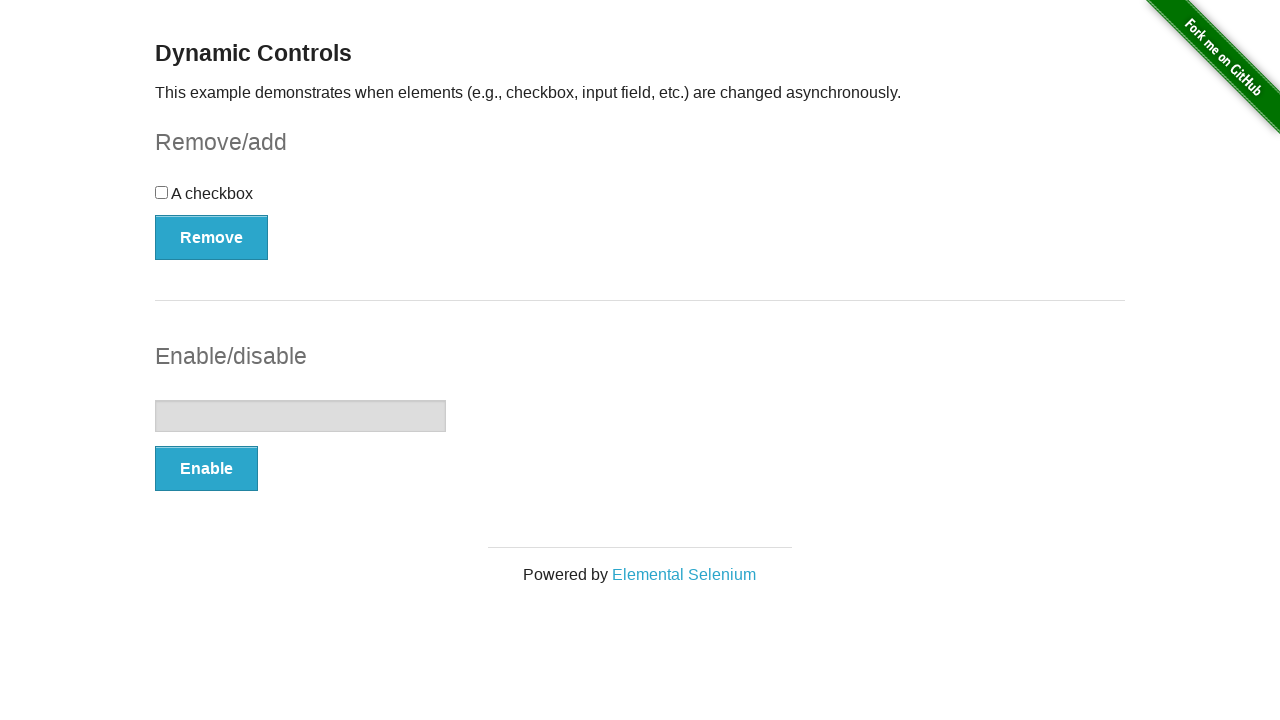

Navigated to Dynamic Controls page
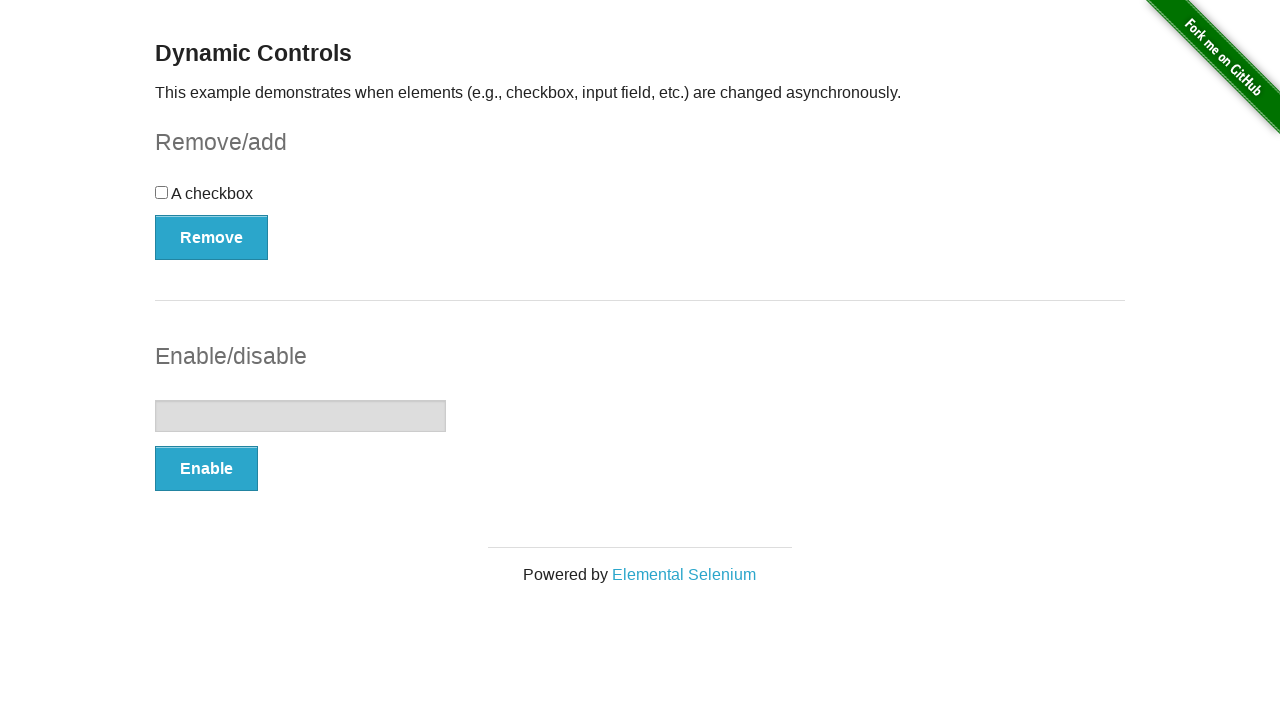

Clicked Enable button at (206, 469) on xpath=//button[@type='button' and contains(text(),'Enable')]
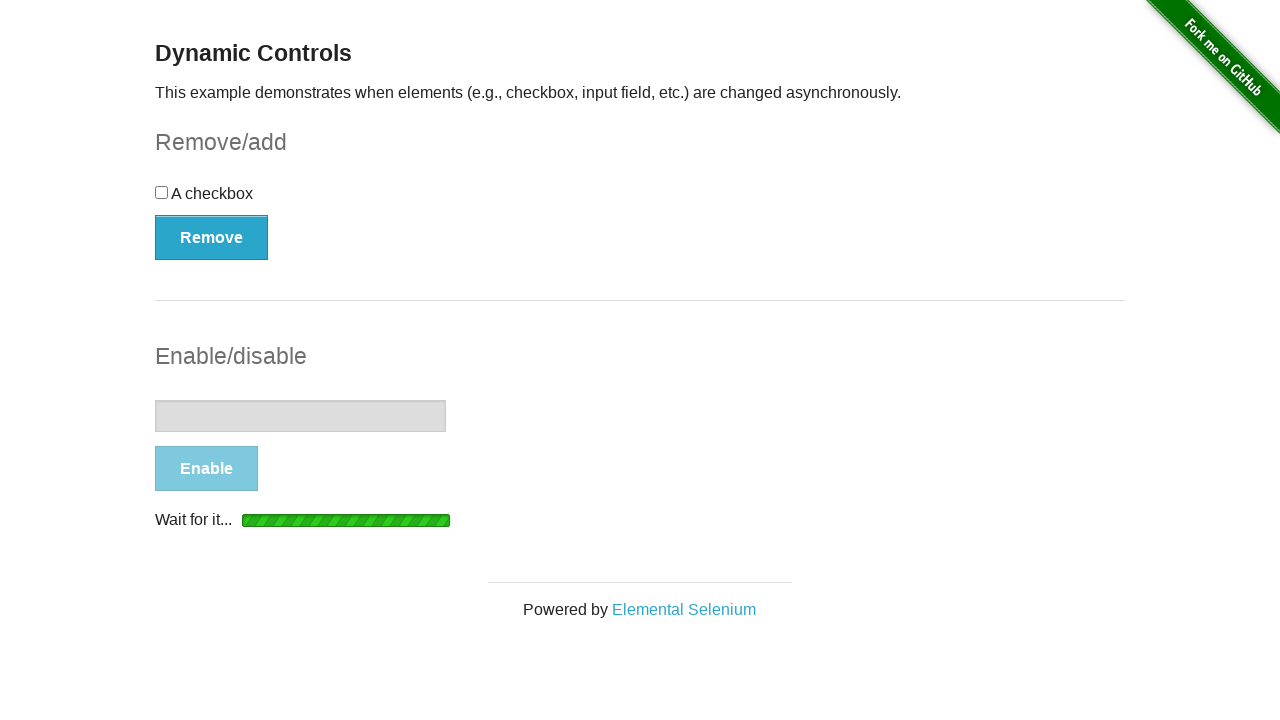

Success message appeared
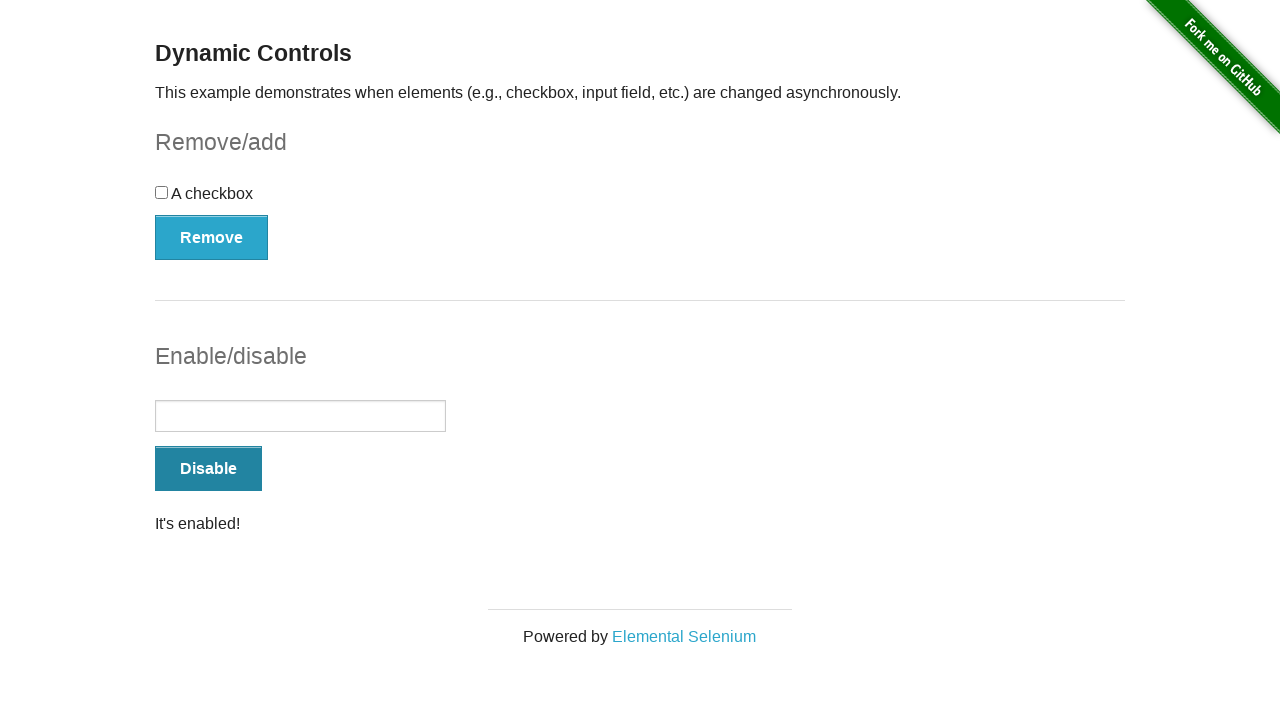

Verified success message text is 'It's enabled!'
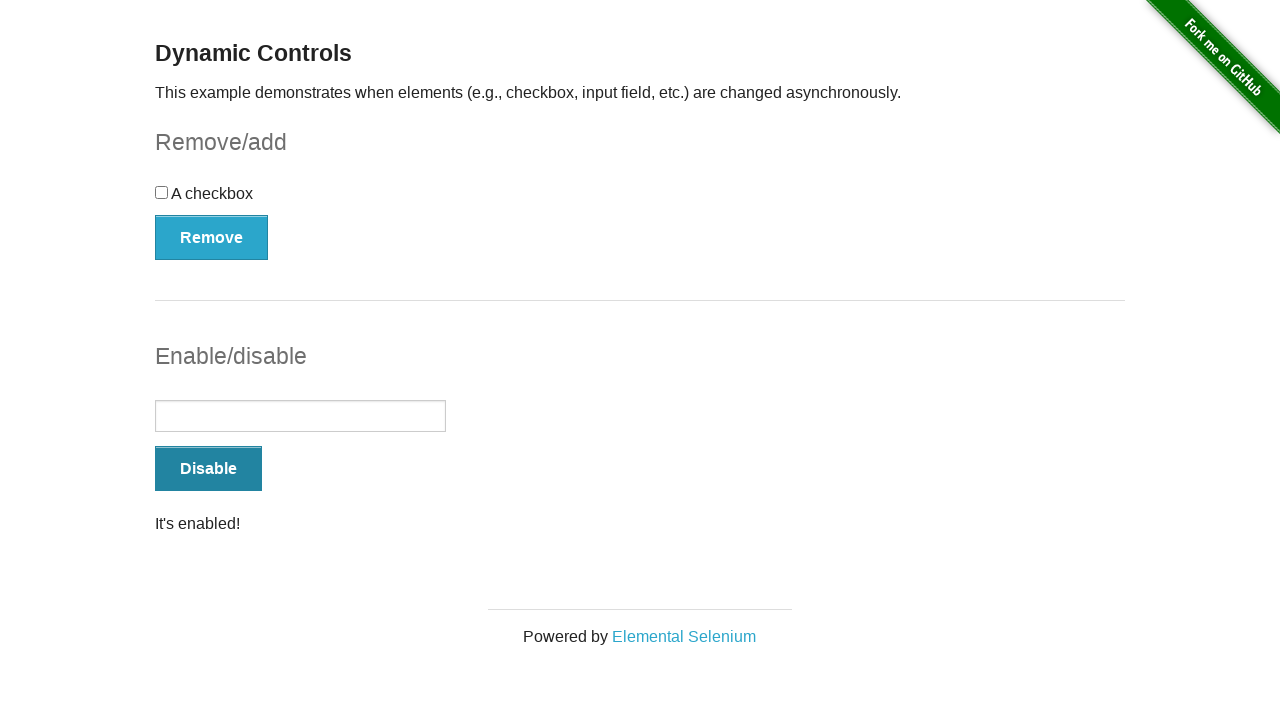

Verified input field is now enabled
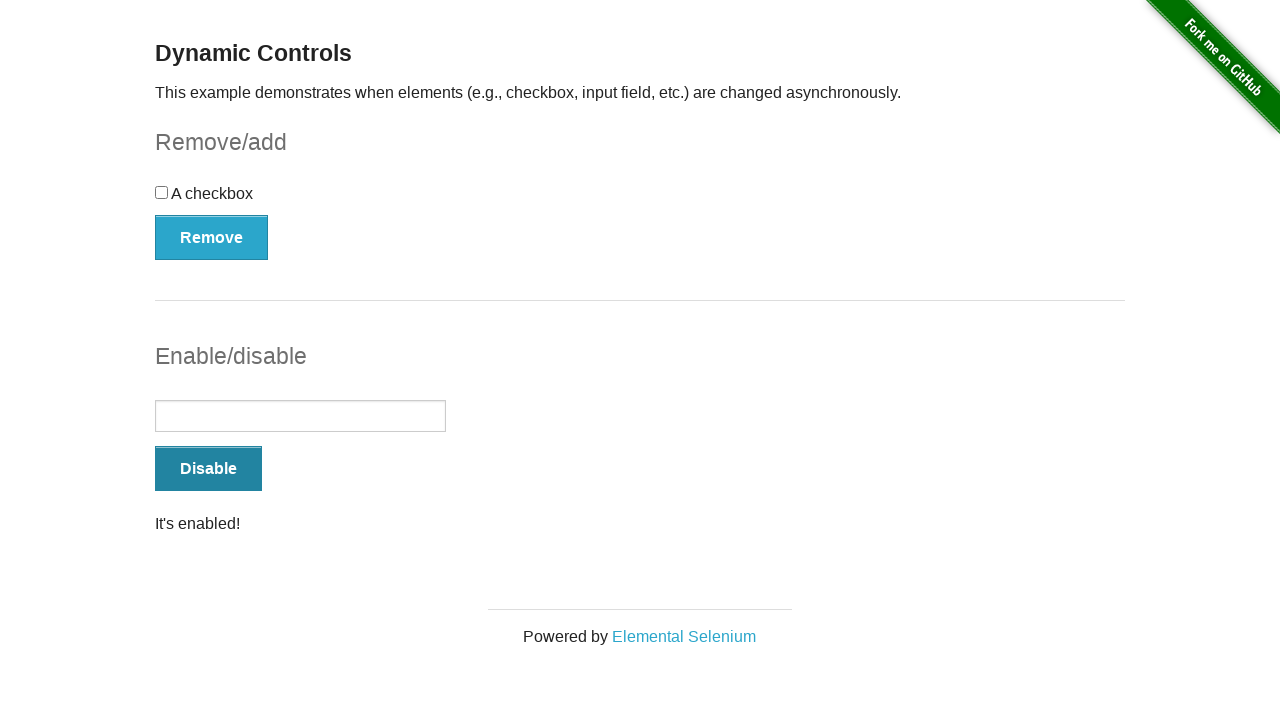

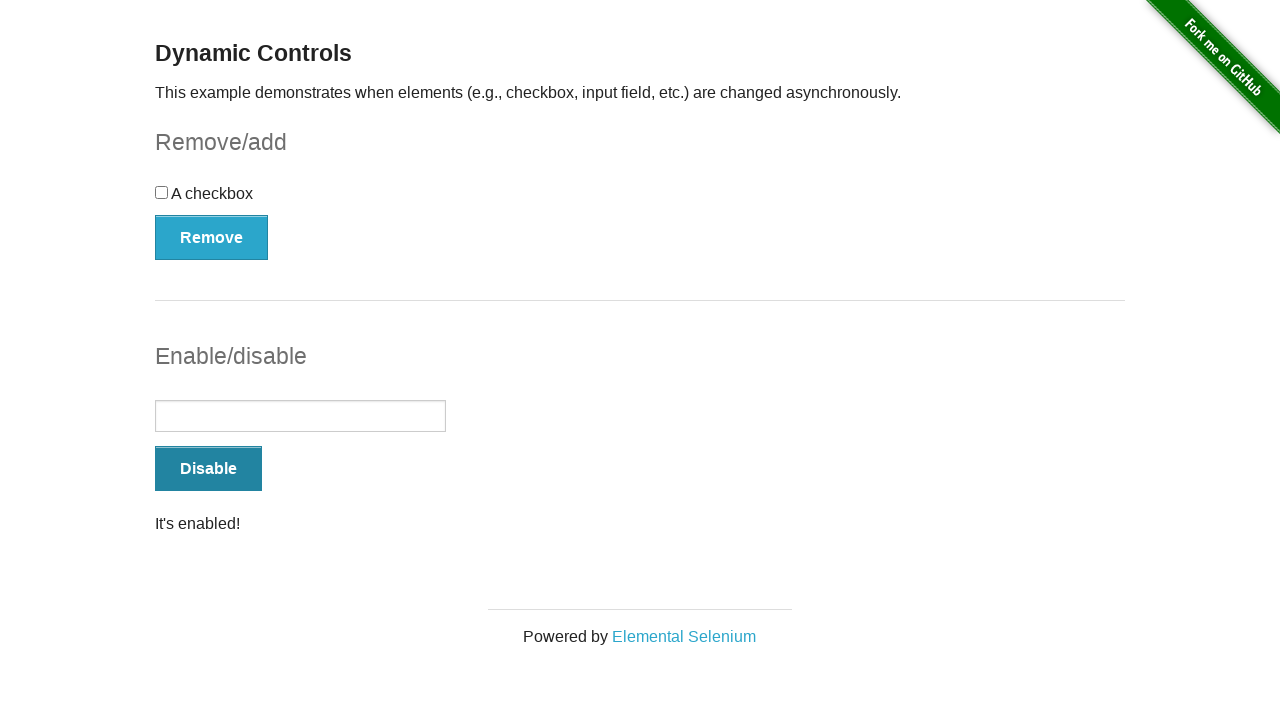